Tests dynamic loading functionality by clicking Start button and waiting for "Hello World!" text to become visible using explicit wait for element visibility.

Starting URL: https://automationfc.github.io/dynamic-loading/

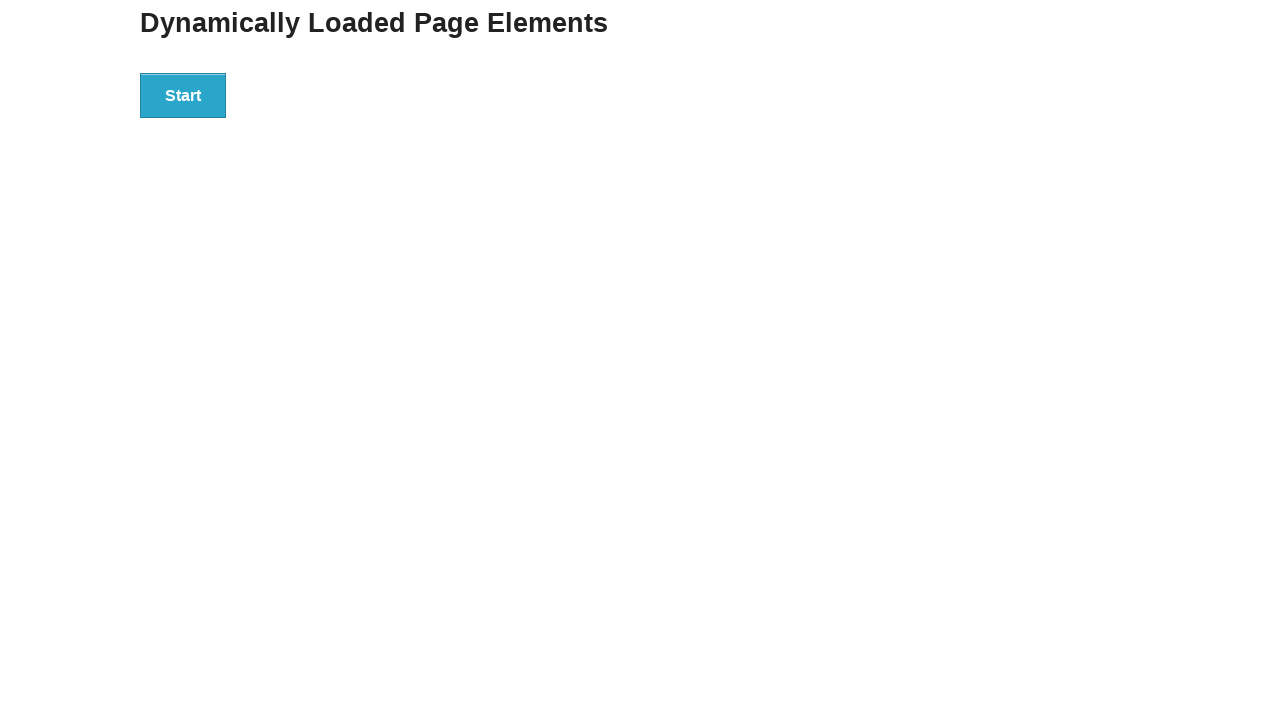

Clicked Start button to initiate dynamic loading at (183, 95) on xpath=//*[text()='Start']
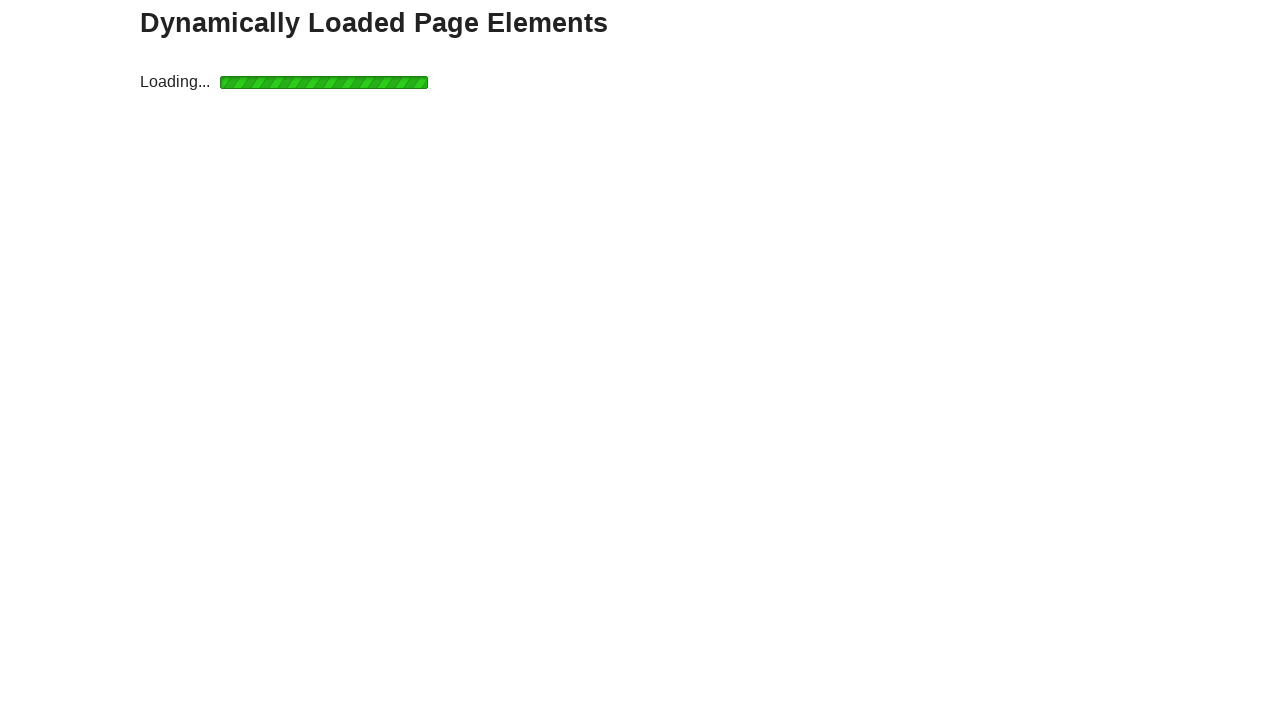

Waited for 'Hello World!' text to become visible
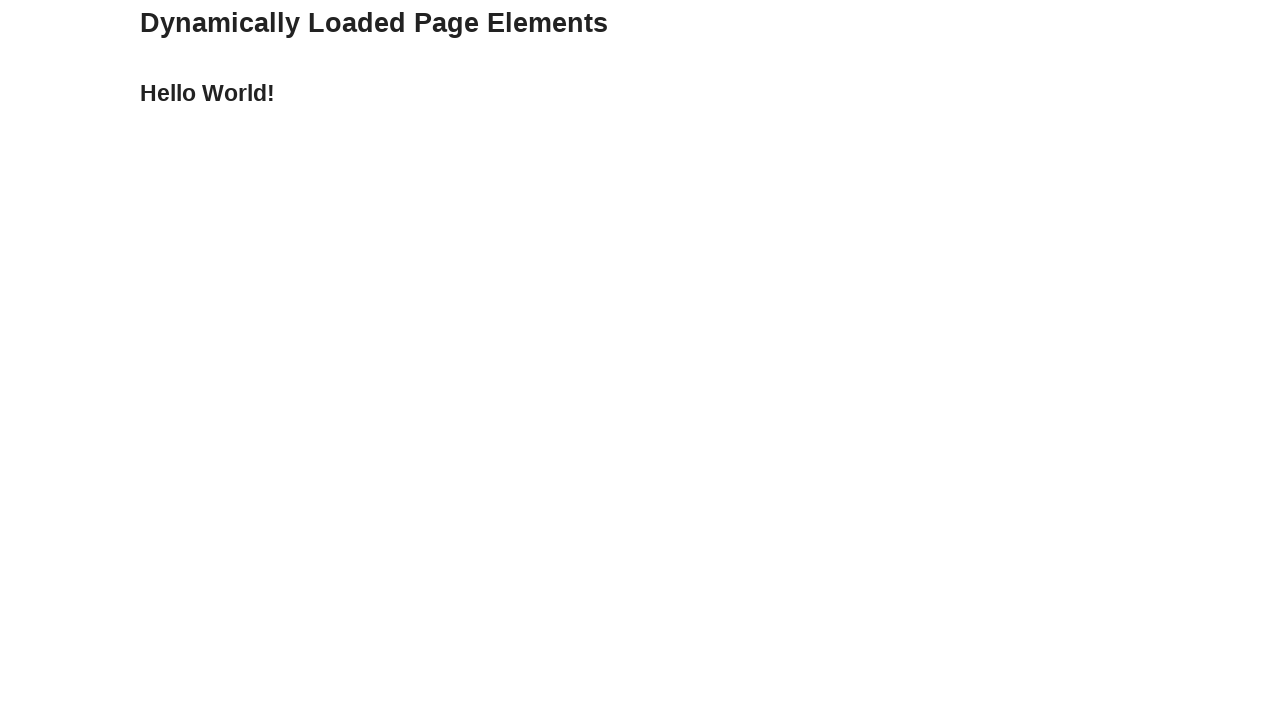

Verified 'Hello World!' text is visible on the page
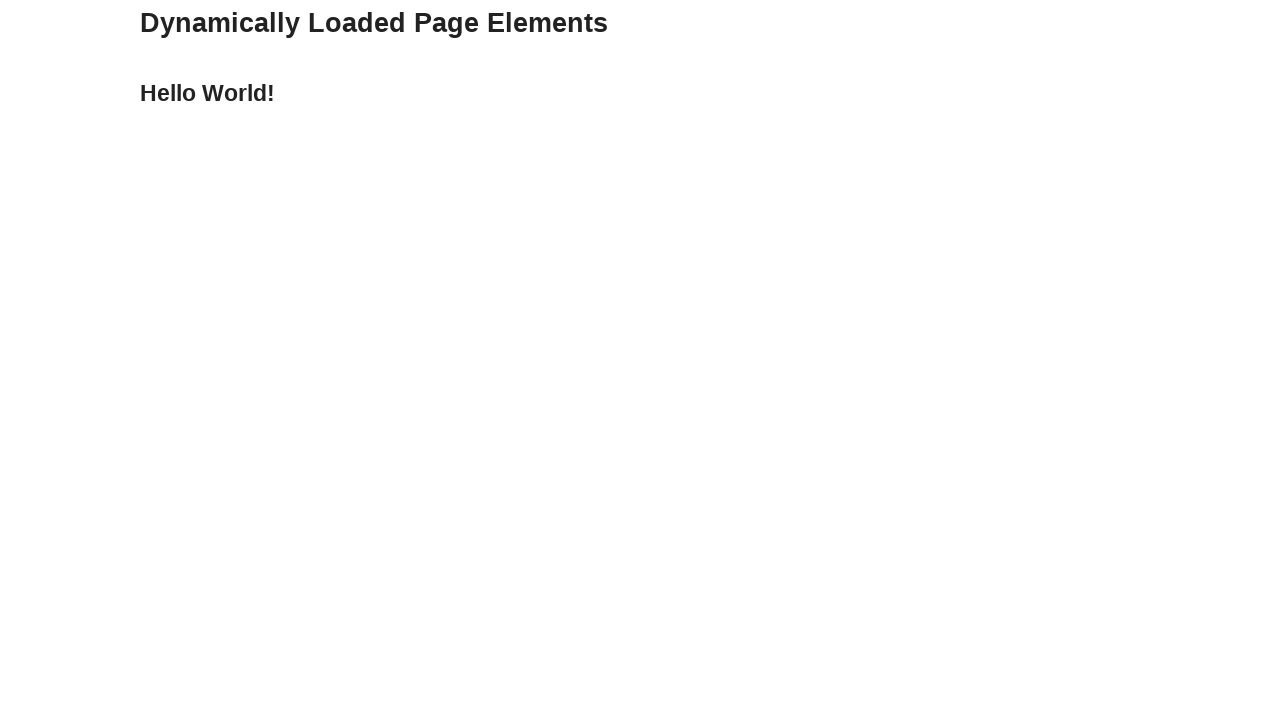

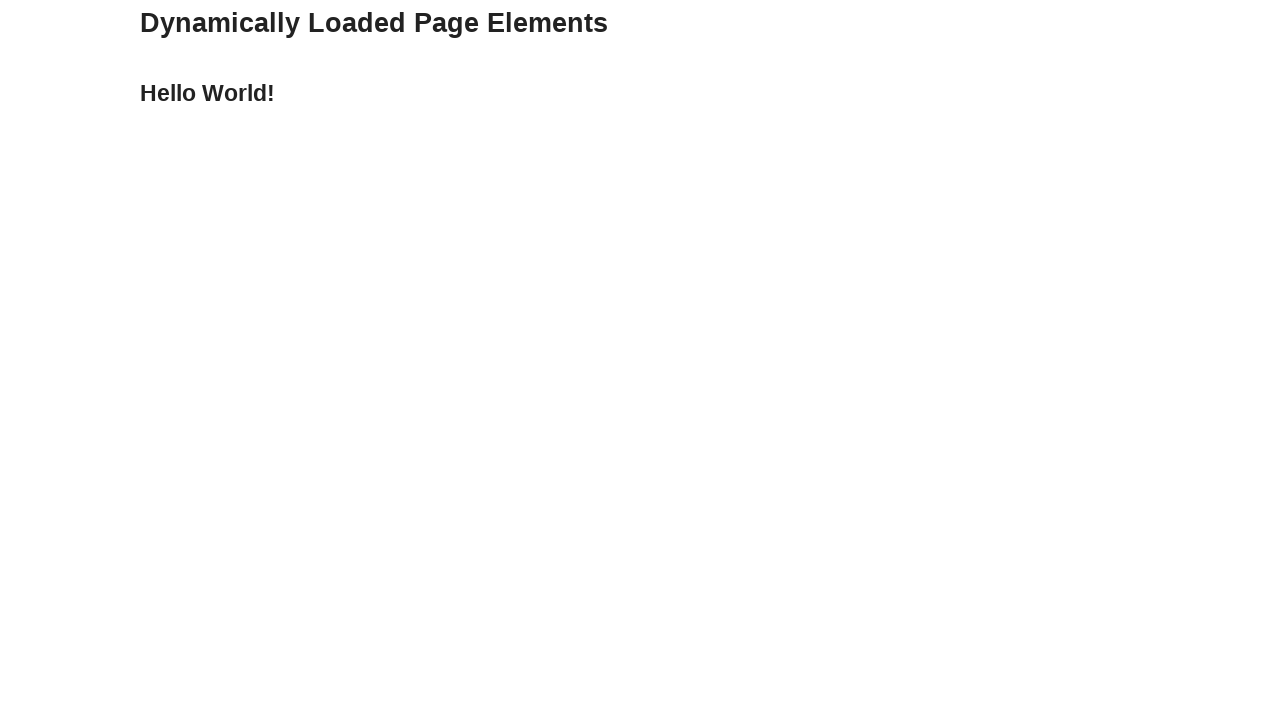